Tests the alert functionality by typing a name and clicking both alert and confirm buttons

Starting URL: https://rahulshettyacademy.com/AutomationPractice/

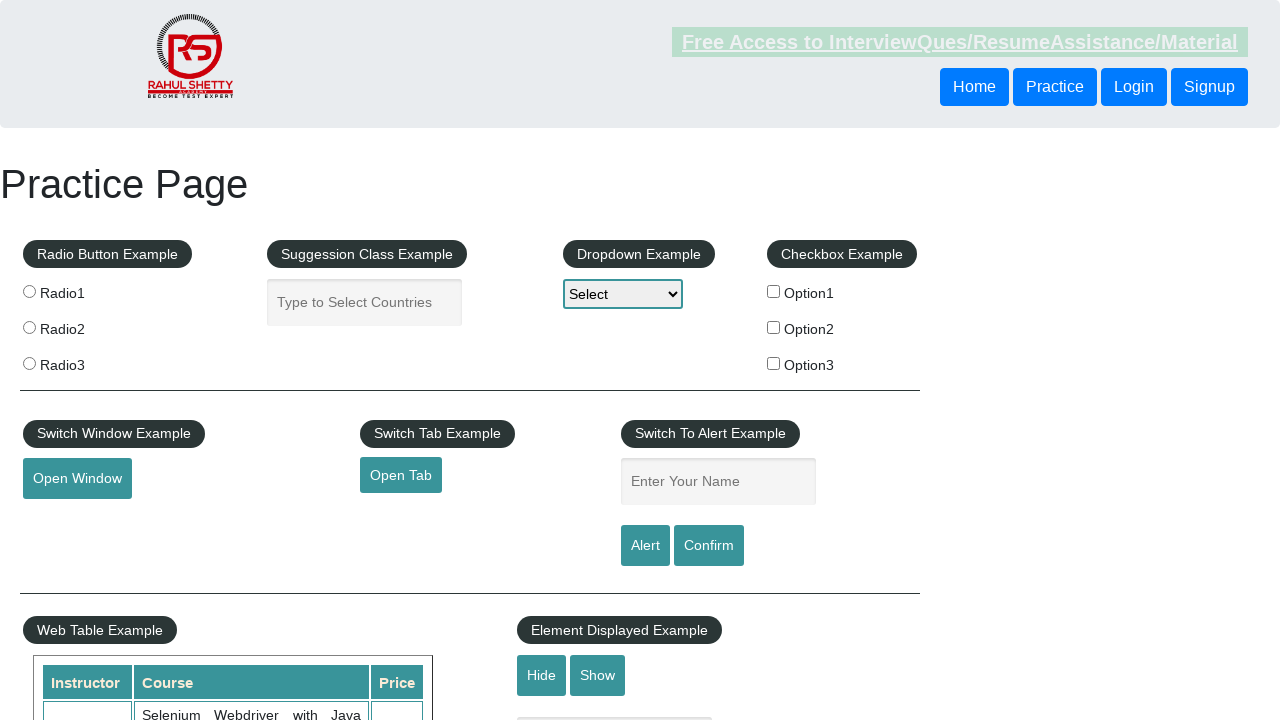

Waited for Switch To Alert legend to load
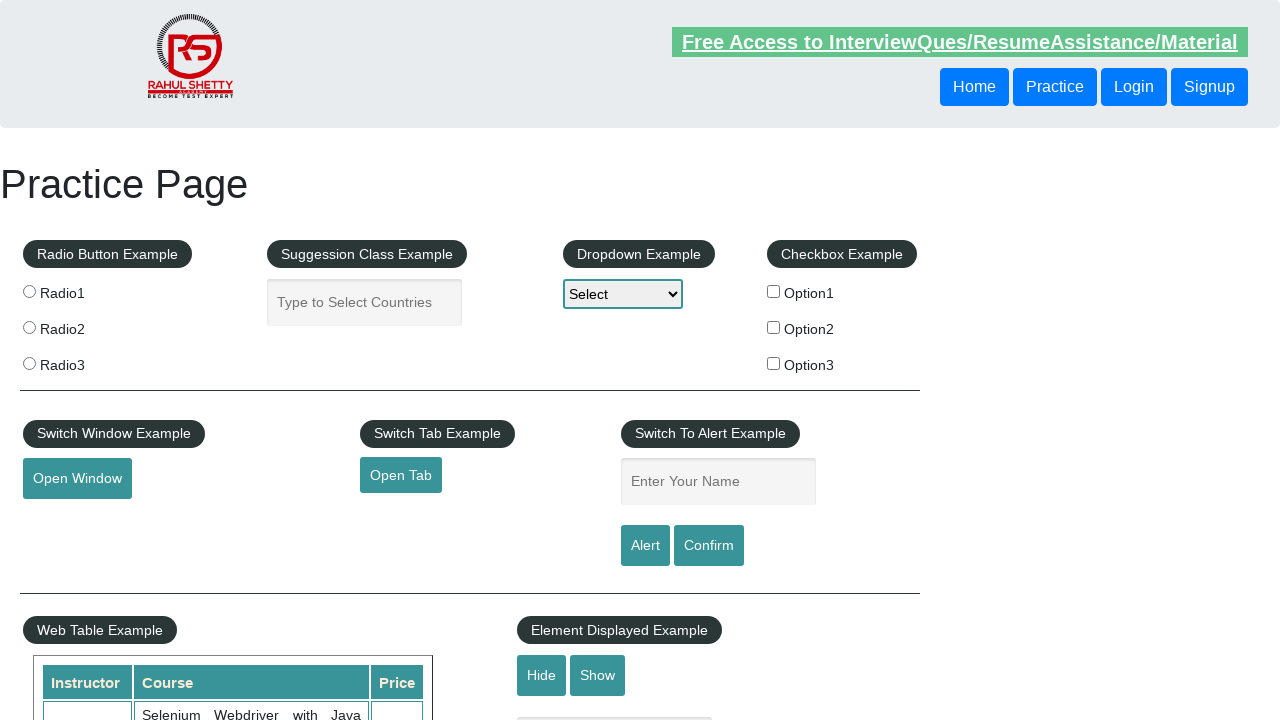

Filled name field with 'Mitul Das' on #name
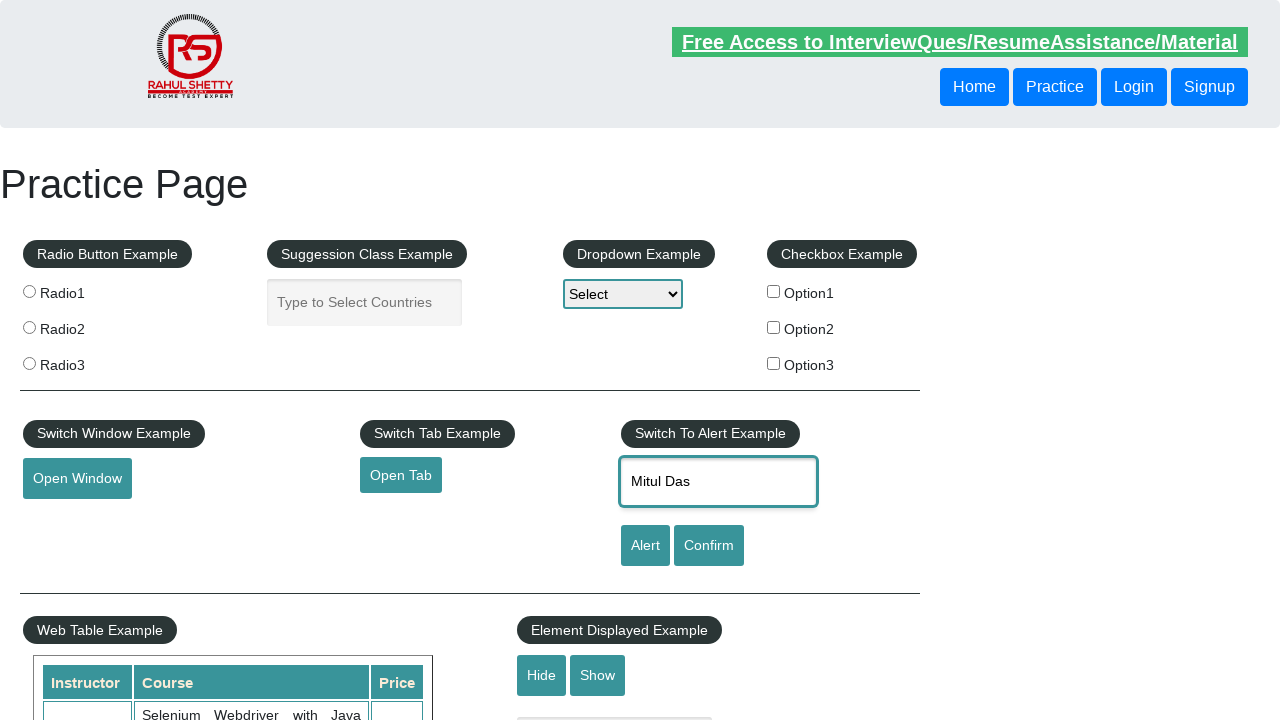

Clicked alert button to trigger alert popup at (645, 546) on #alertbtn
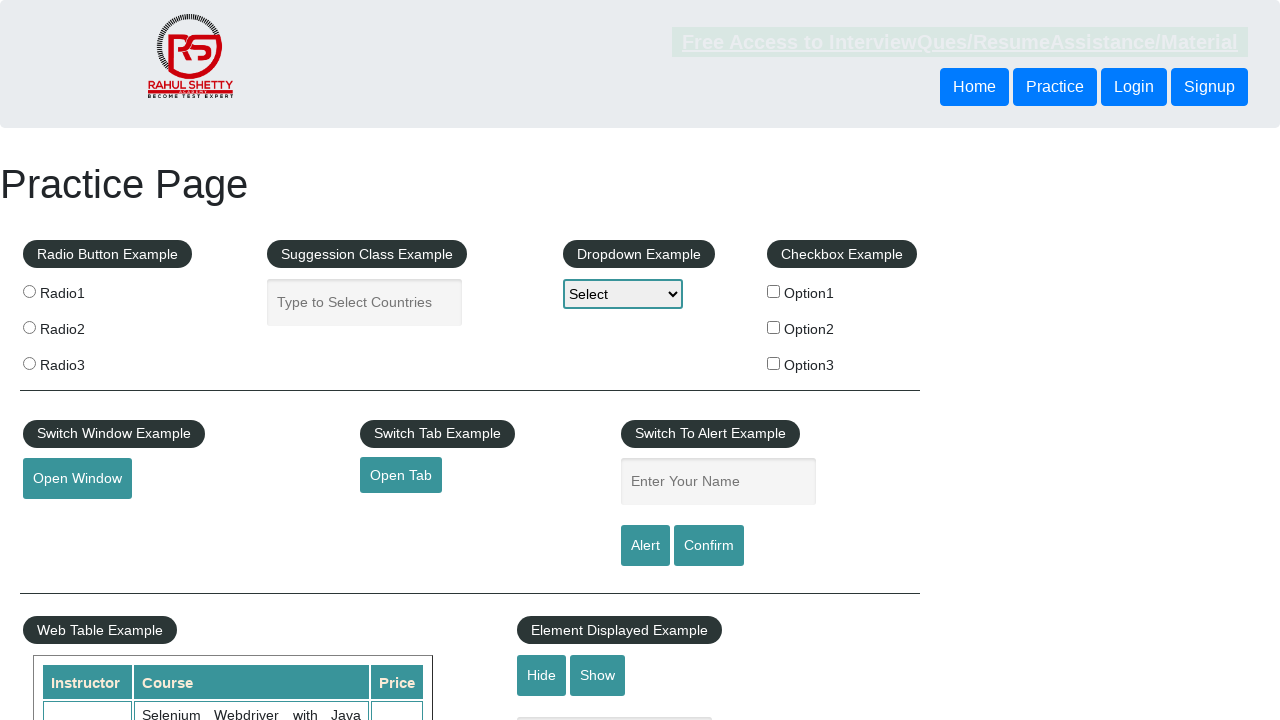

Clicked confirm button to trigger confirmation popup at (709, 546) on #confirmbtn
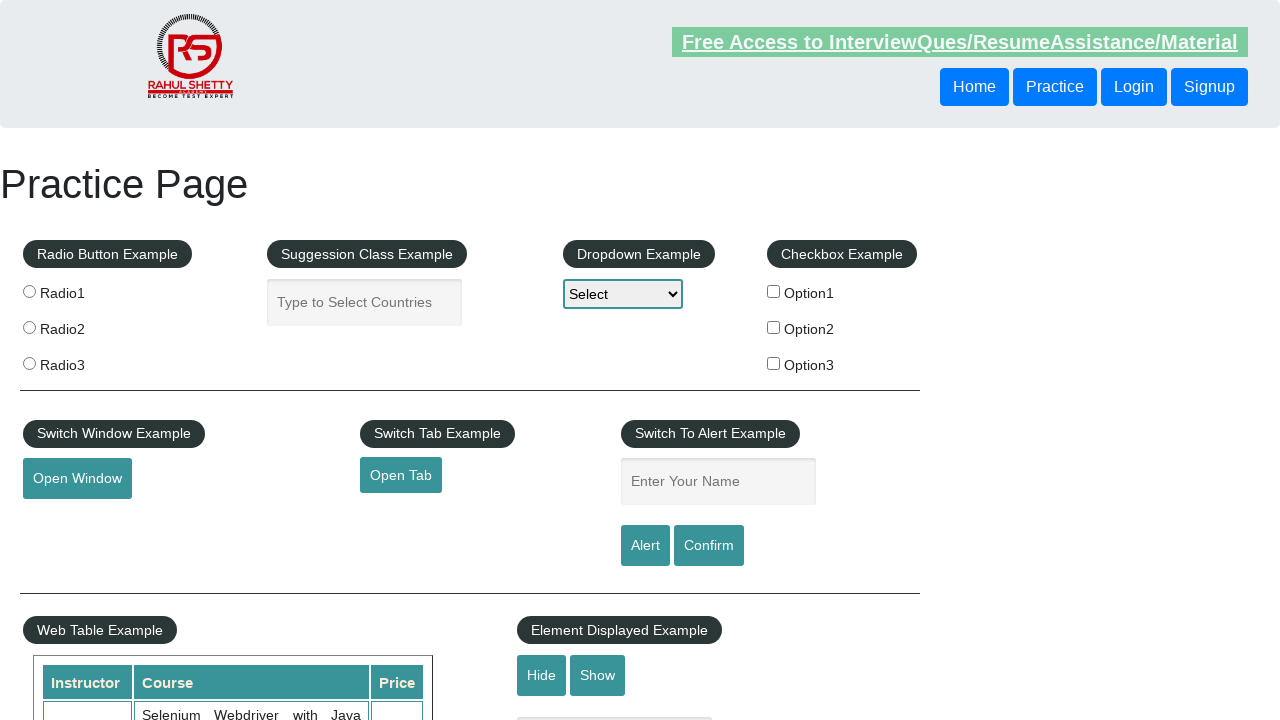

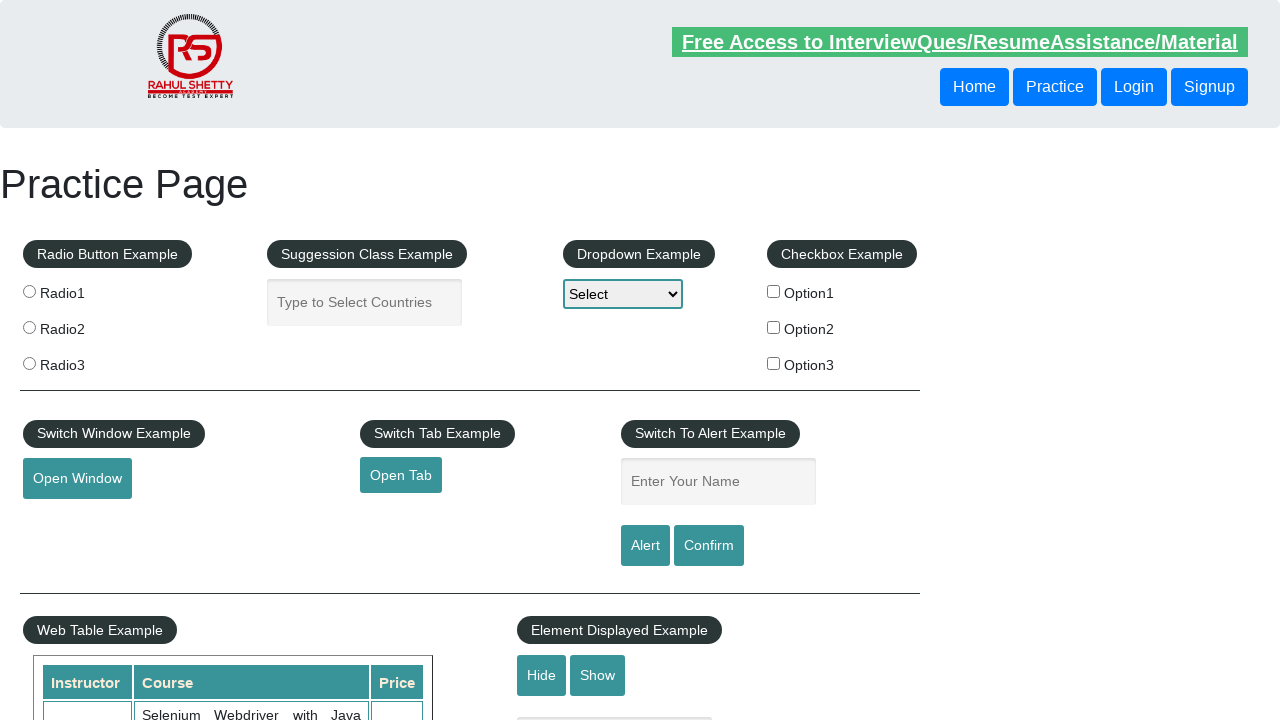